Tests file upload functionality on a file upload form by selecting a file and preparing it for upload

Starting URL: https://the-internet.herokuapp.com/upload

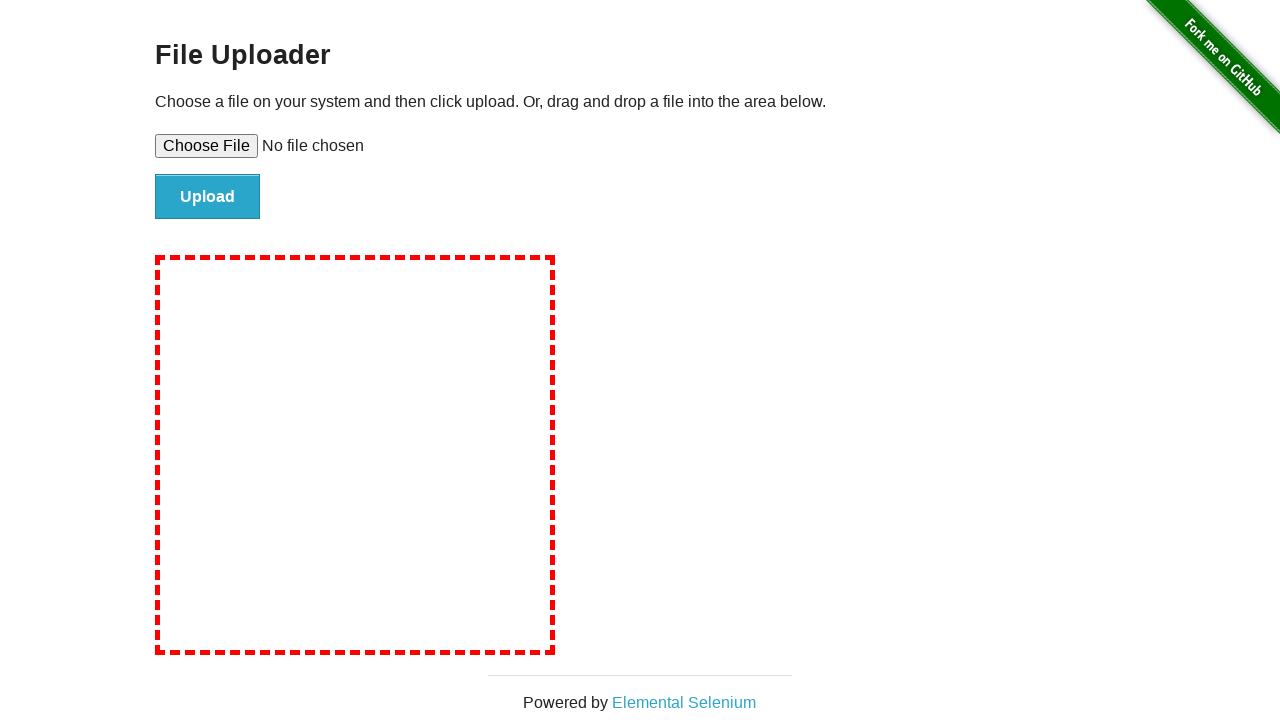

Waited for file upload input to be available
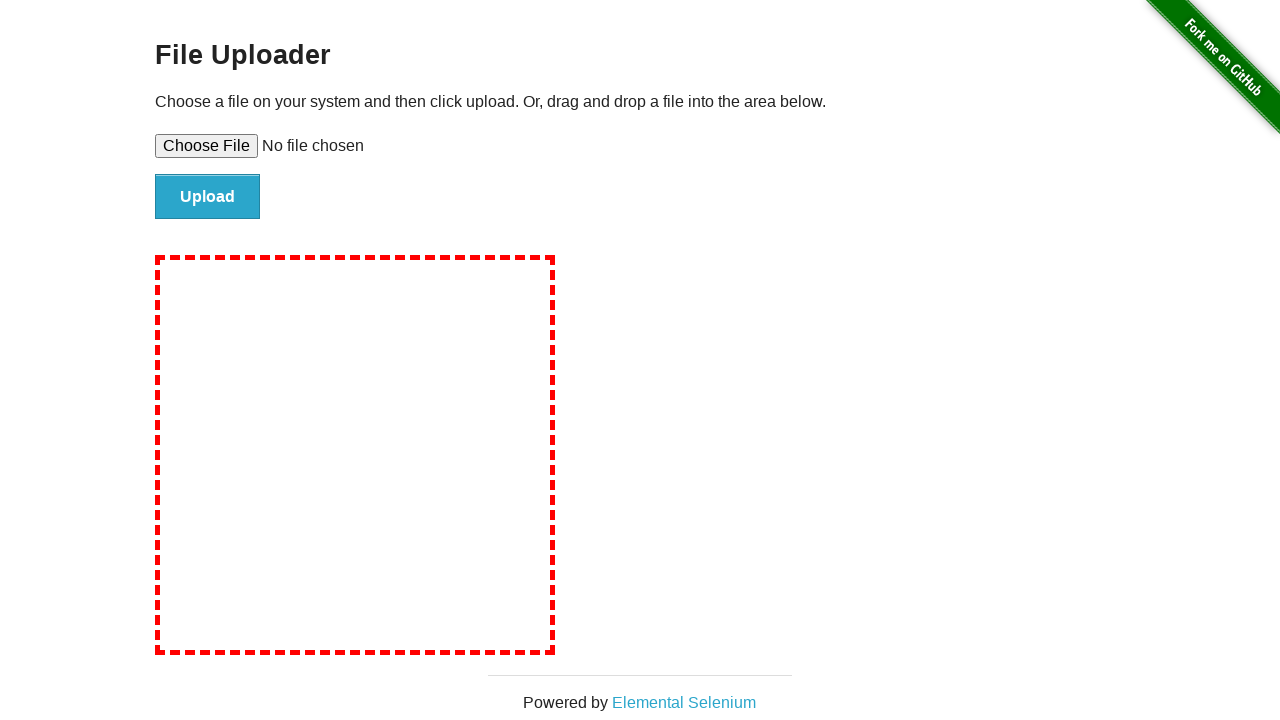

Created temporary test file for upload
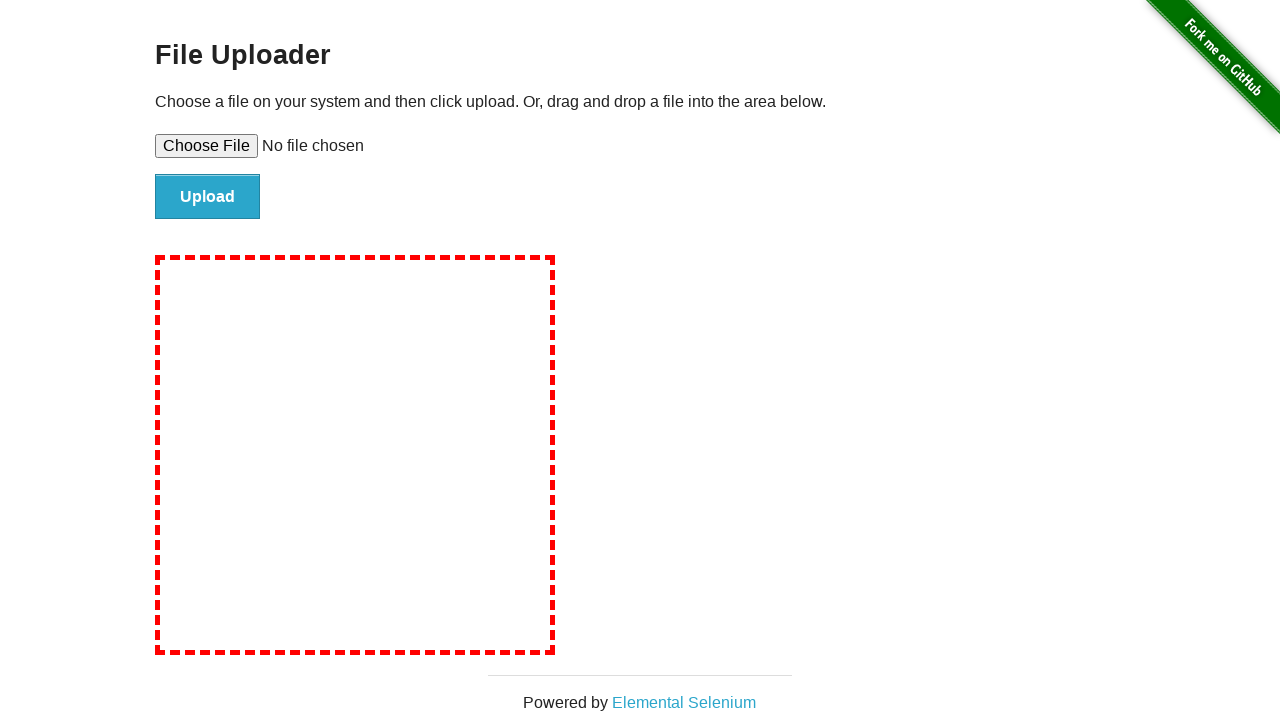

Selected test file in upload input
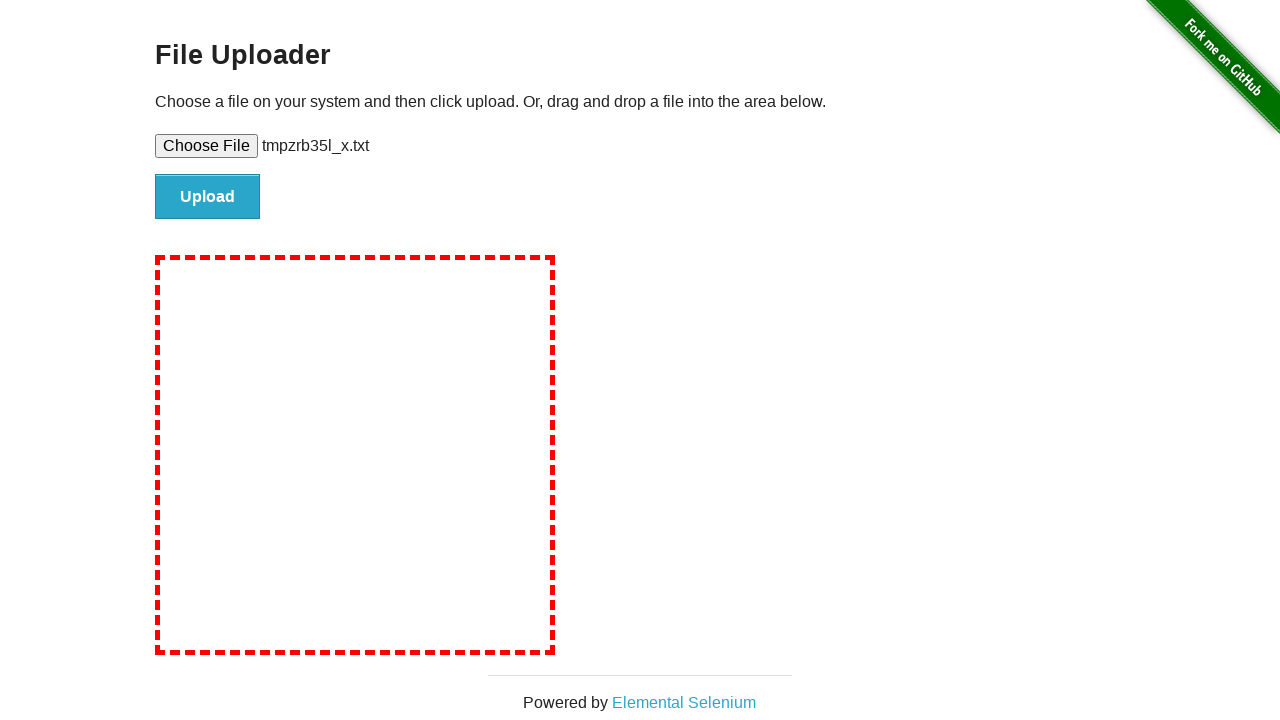

Clicked upload button to submit file at (208, 197) on #file-submit
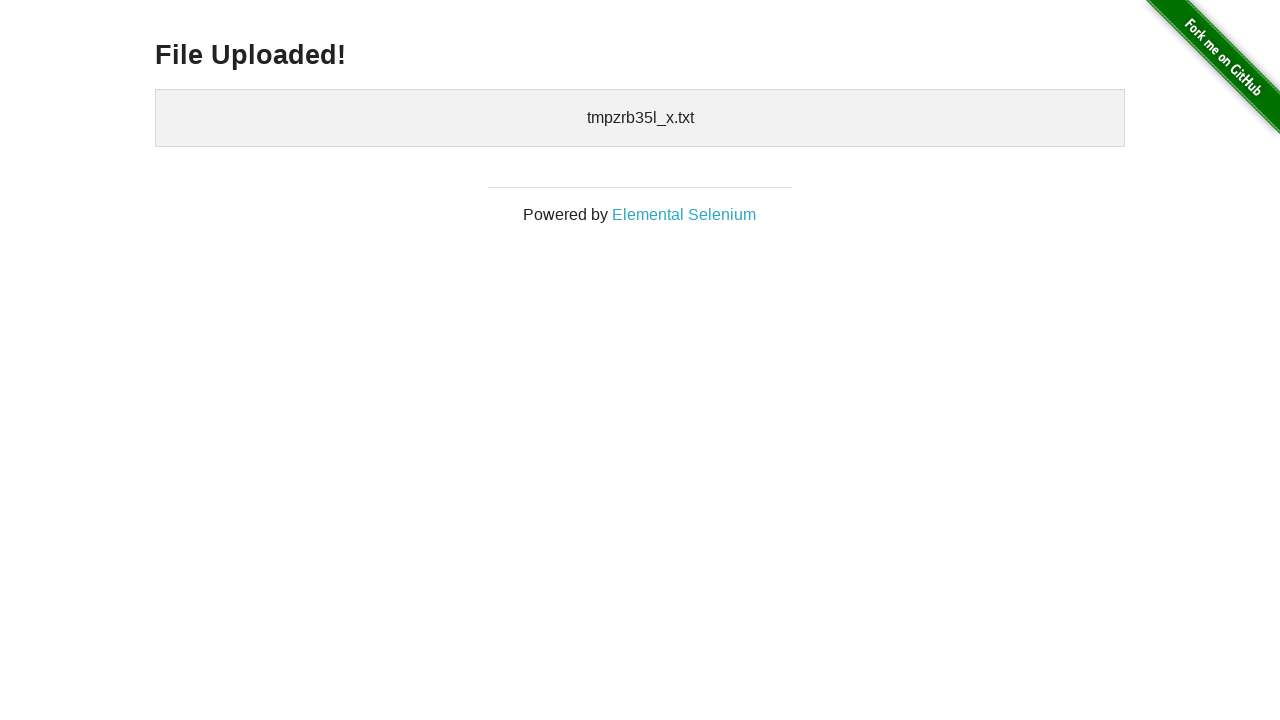

File upload completed and confirmation displayed
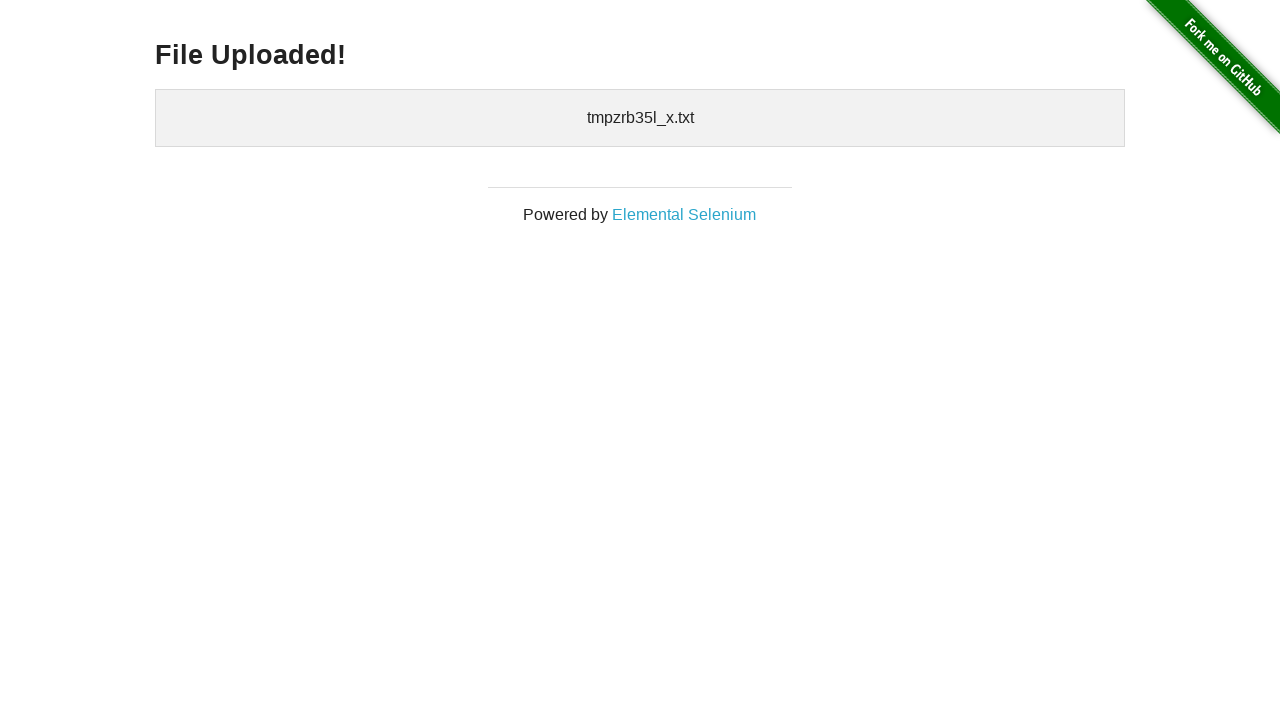

Cleaned up temporary test file
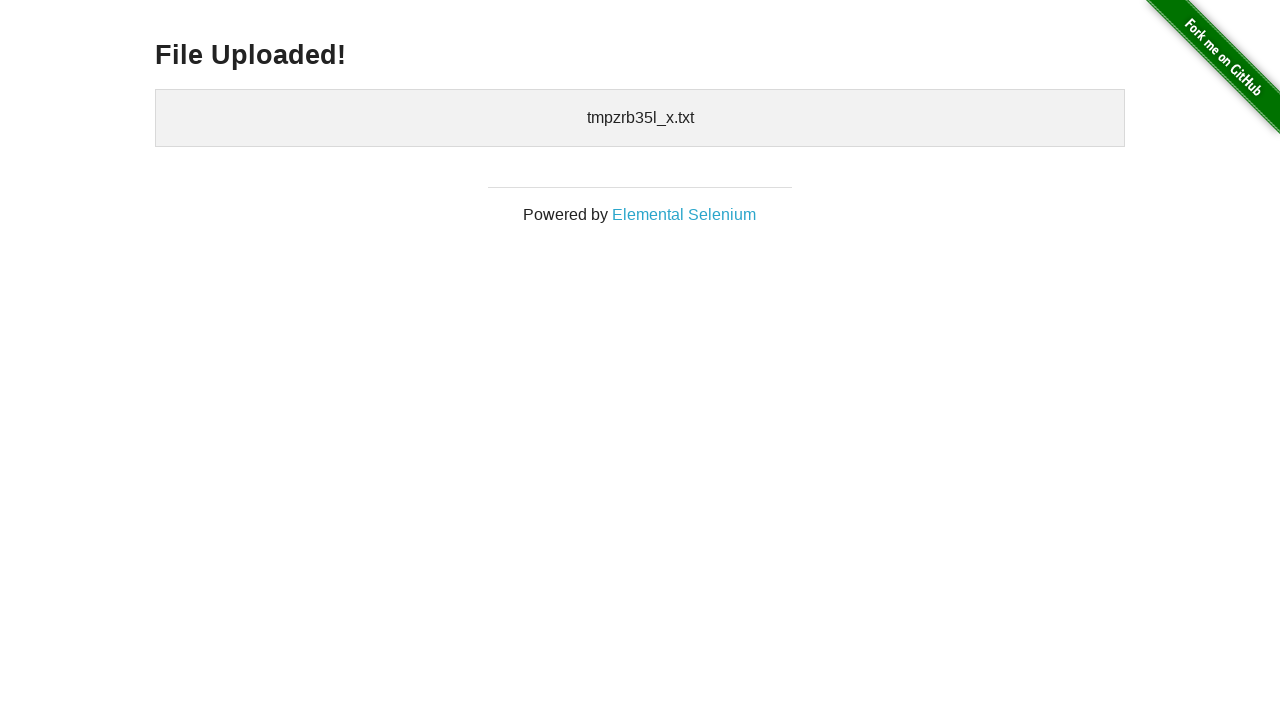

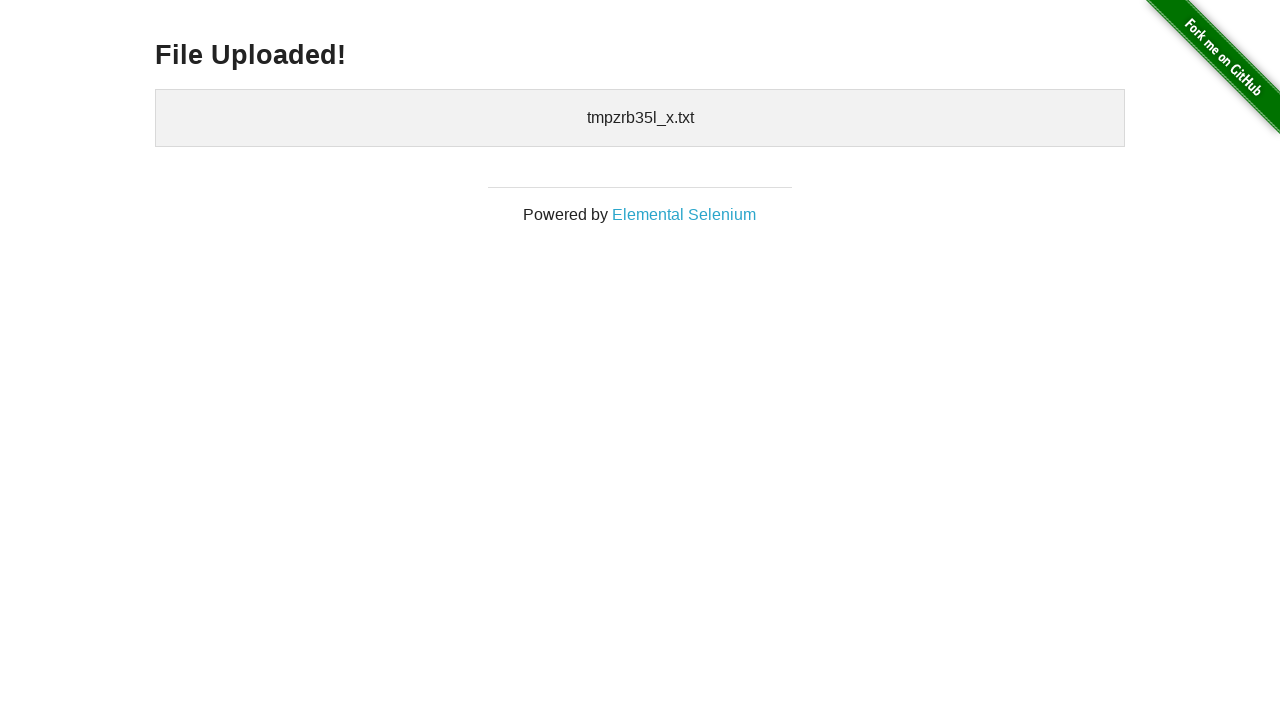